Navigates to the Checkboxes page and ensures both checkboxes are checked by clicking on any unchecked ones, then verifies both are selected.

Starting URL: https://the-internet.herokuapp.com/checkboxes

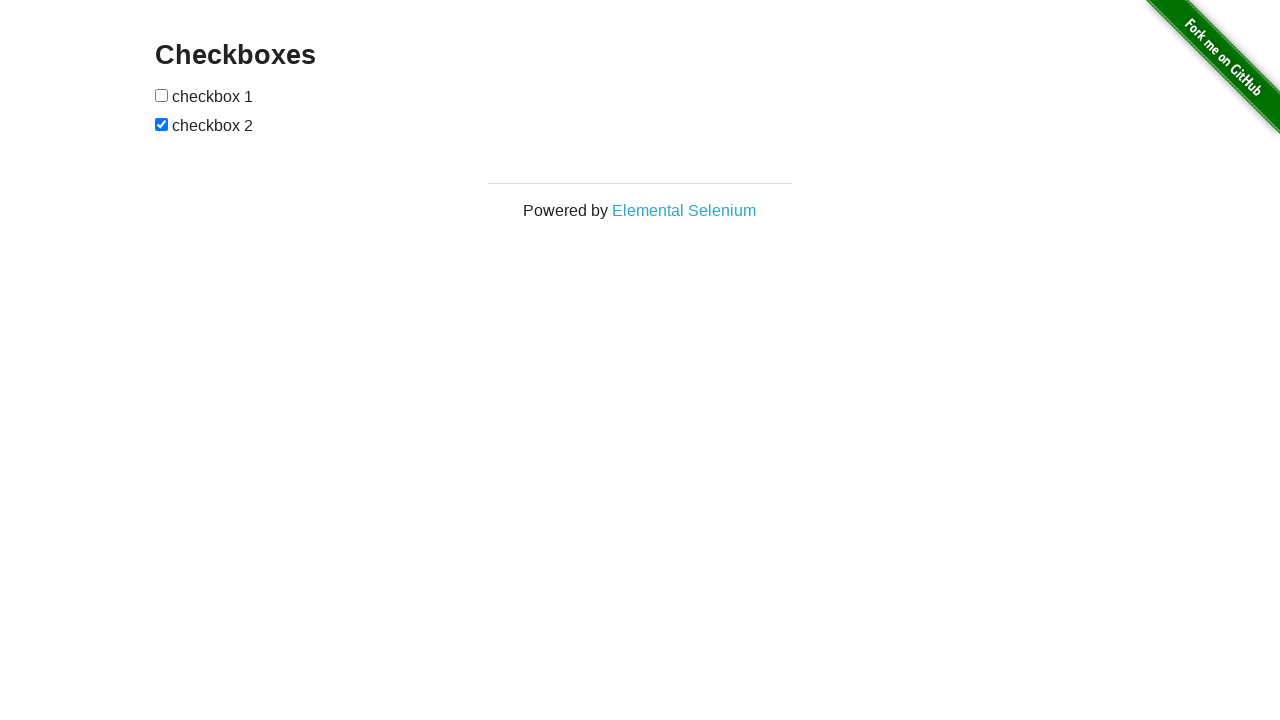

Verified page header displays 'Checkboxes'
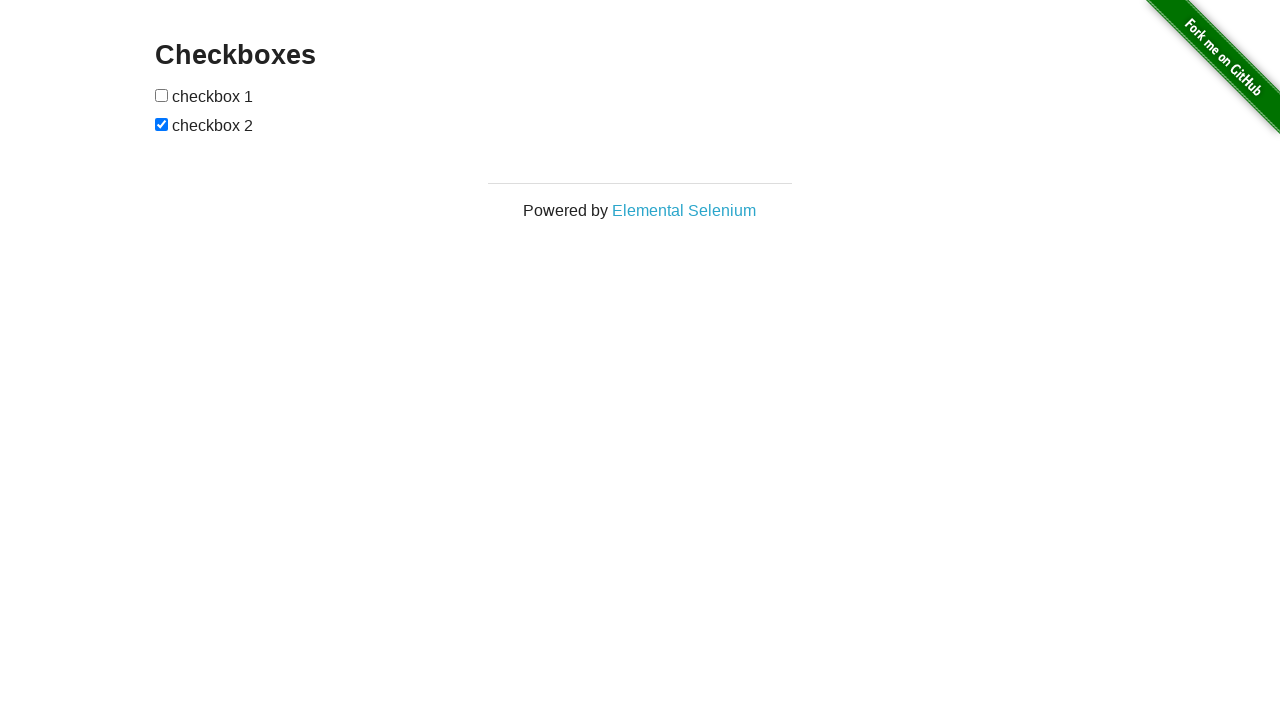

Located both checkboxes on the page
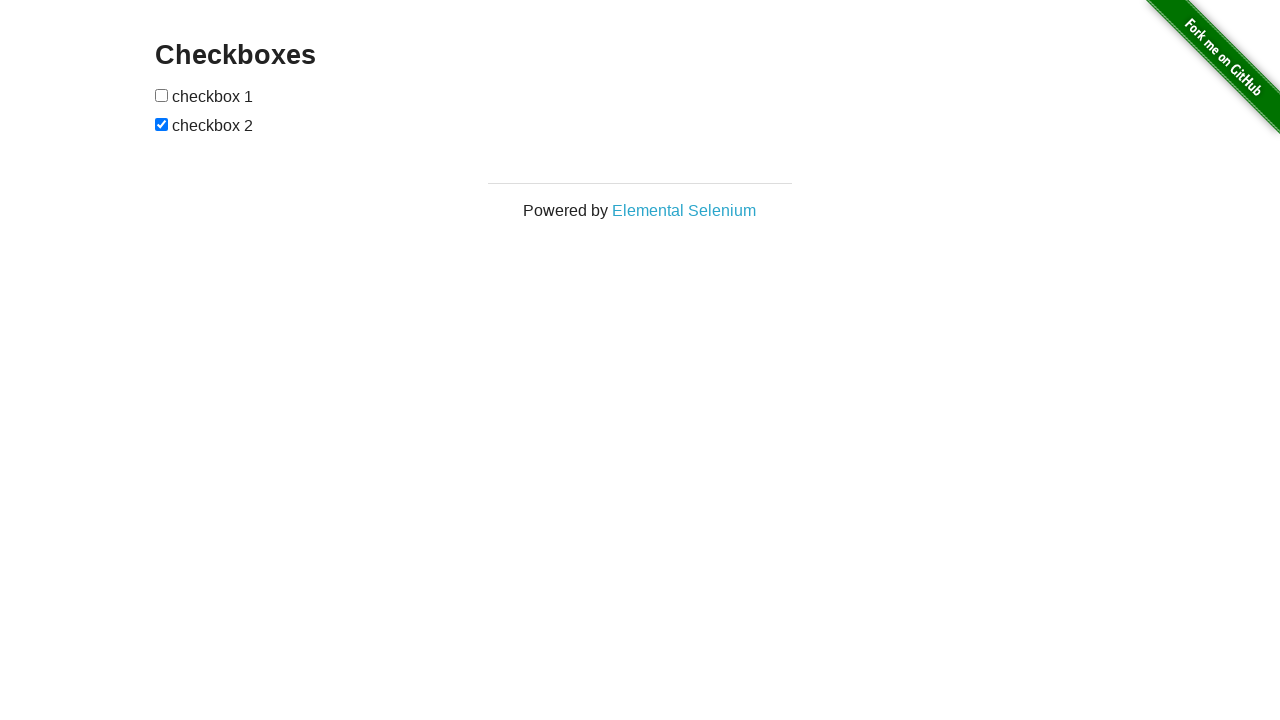

Clicked first checkbox to check it at (162, 95) on #checkboxes > input[type=checkbox]:nth-child(1)
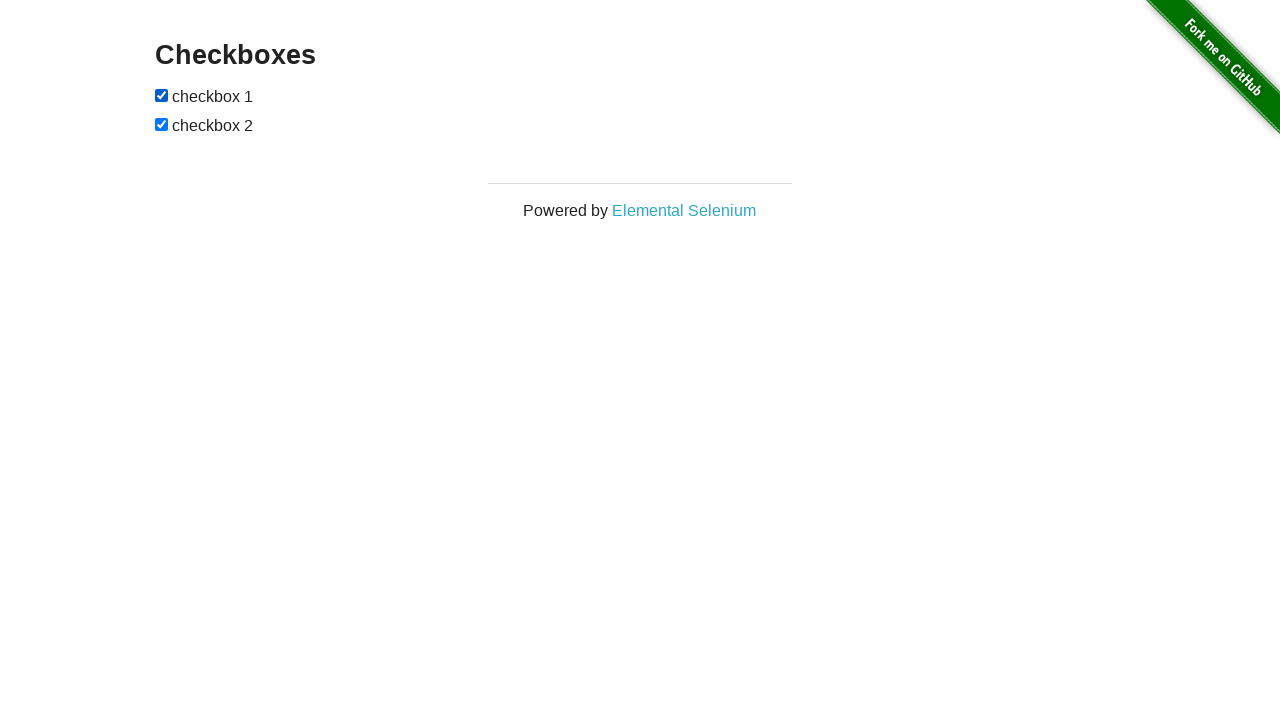

Verified first checkbox is selected
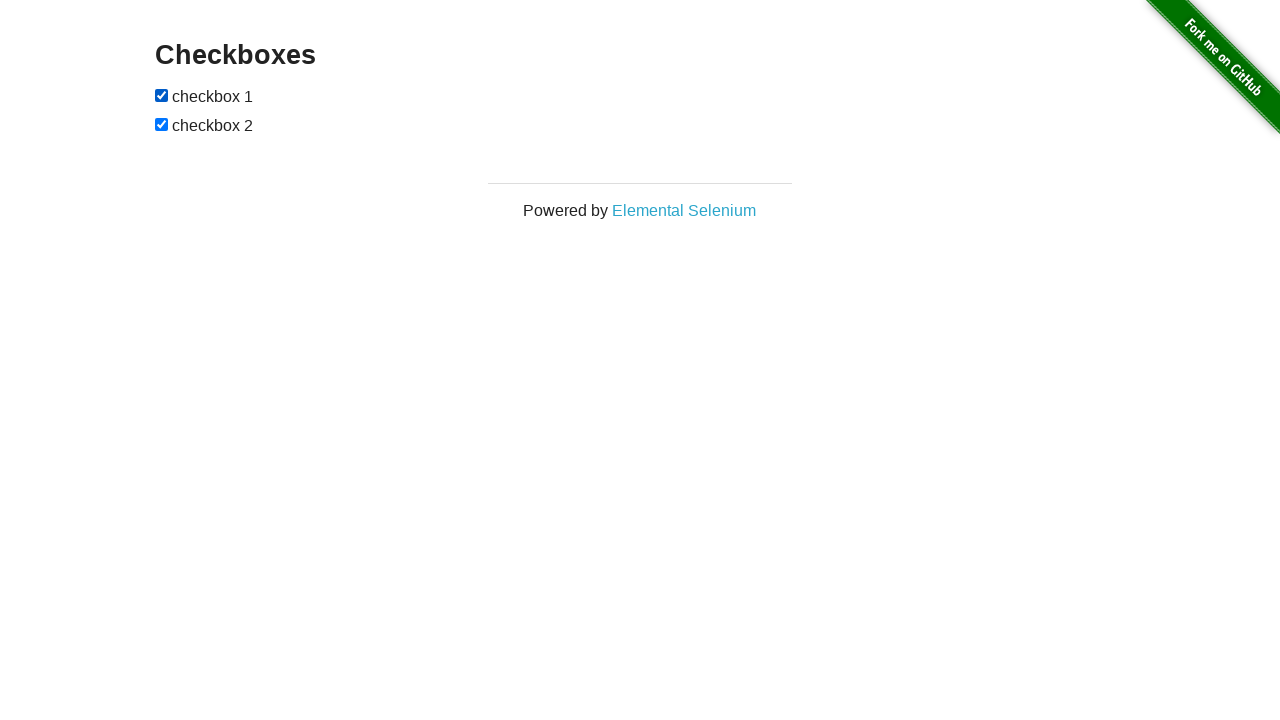

Verified second checkbox is selected
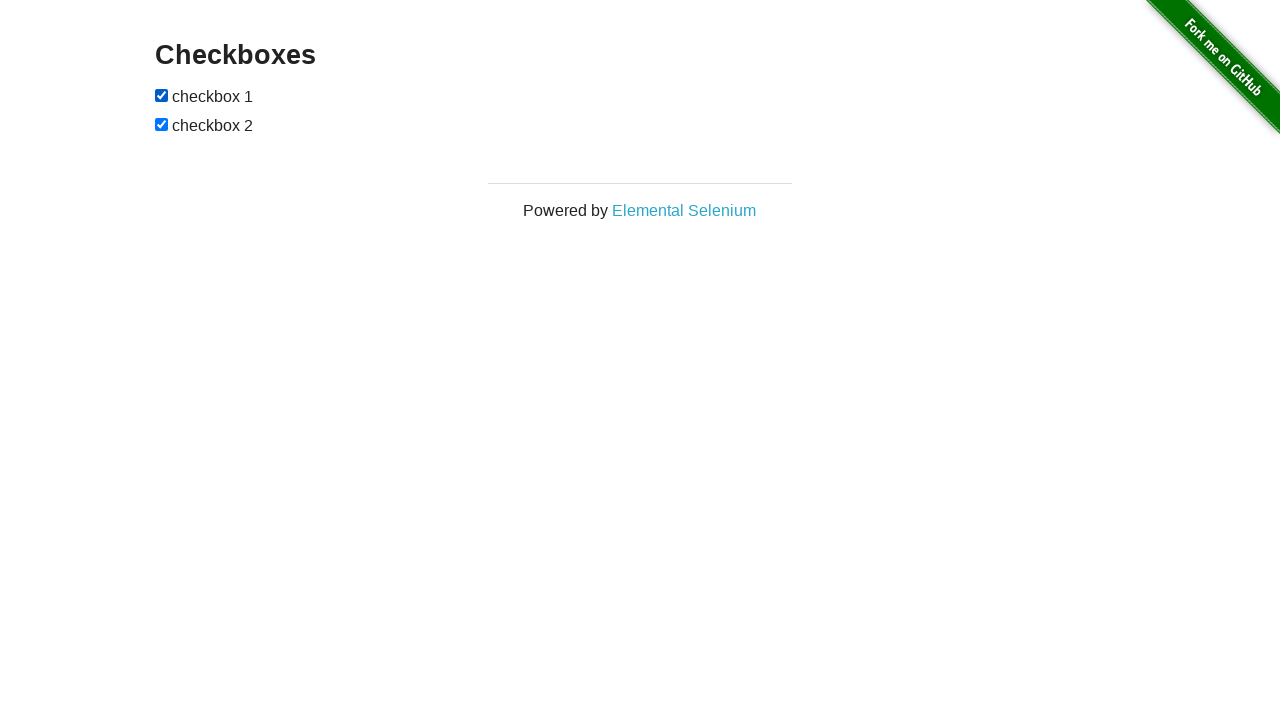

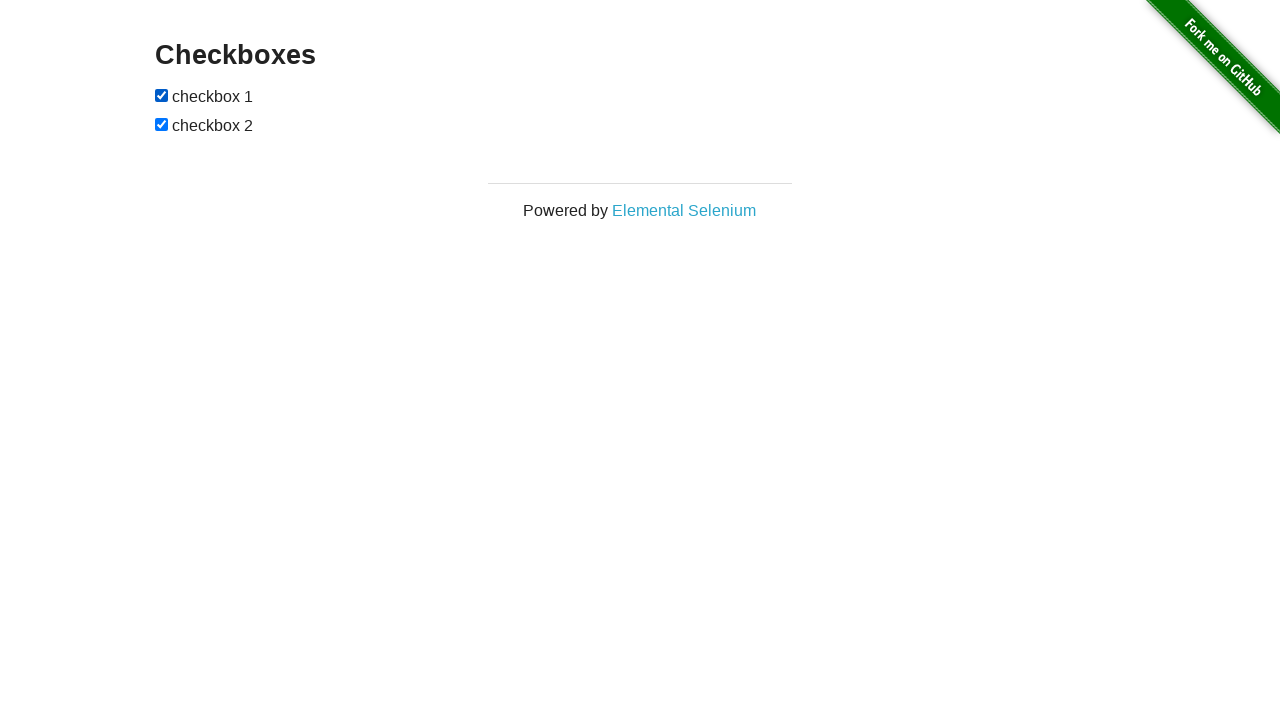